Verifies footer help section and links are present

Starting URL: https://www.thesouledstore.com/

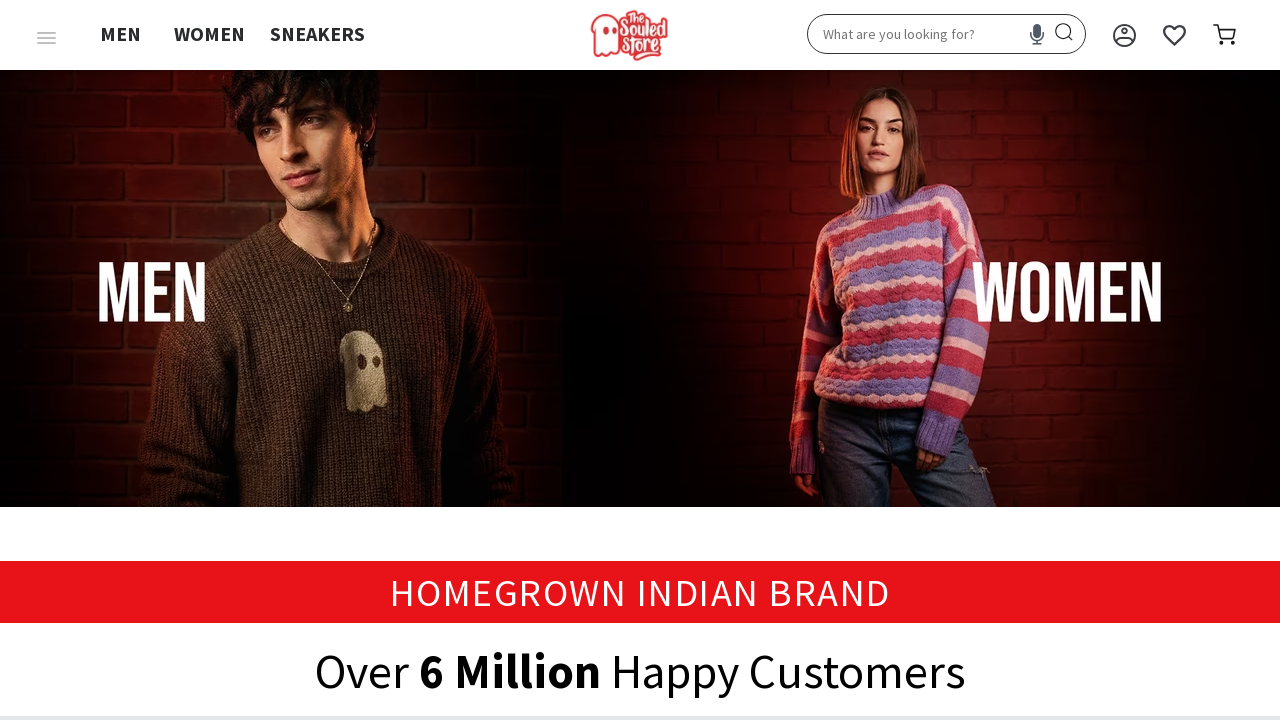

Waited for footer element to be present on the page
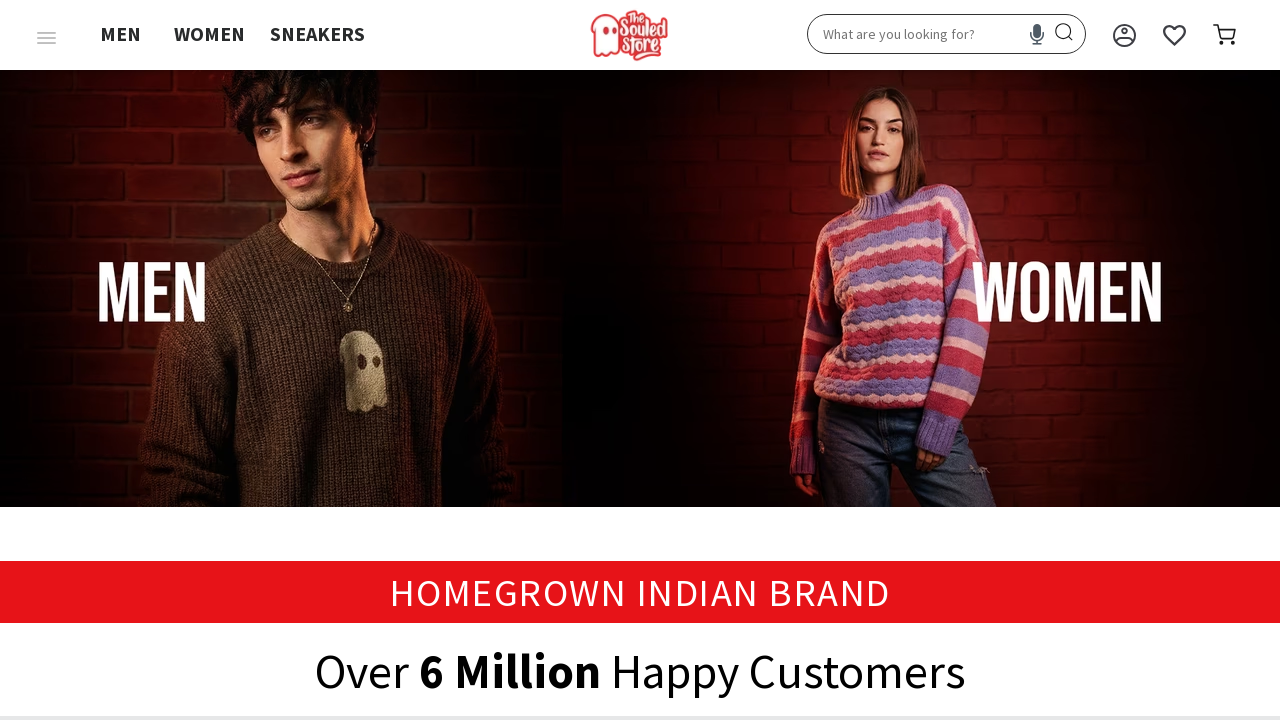

Waited for footer links to be present
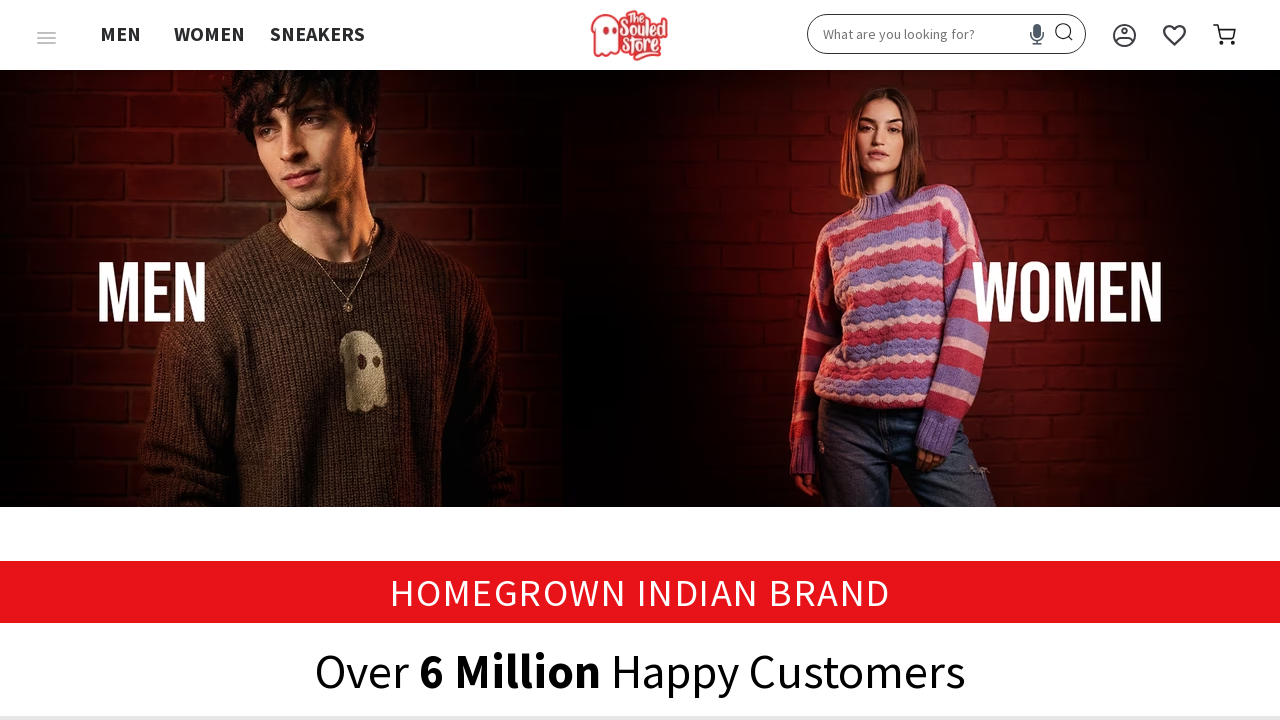

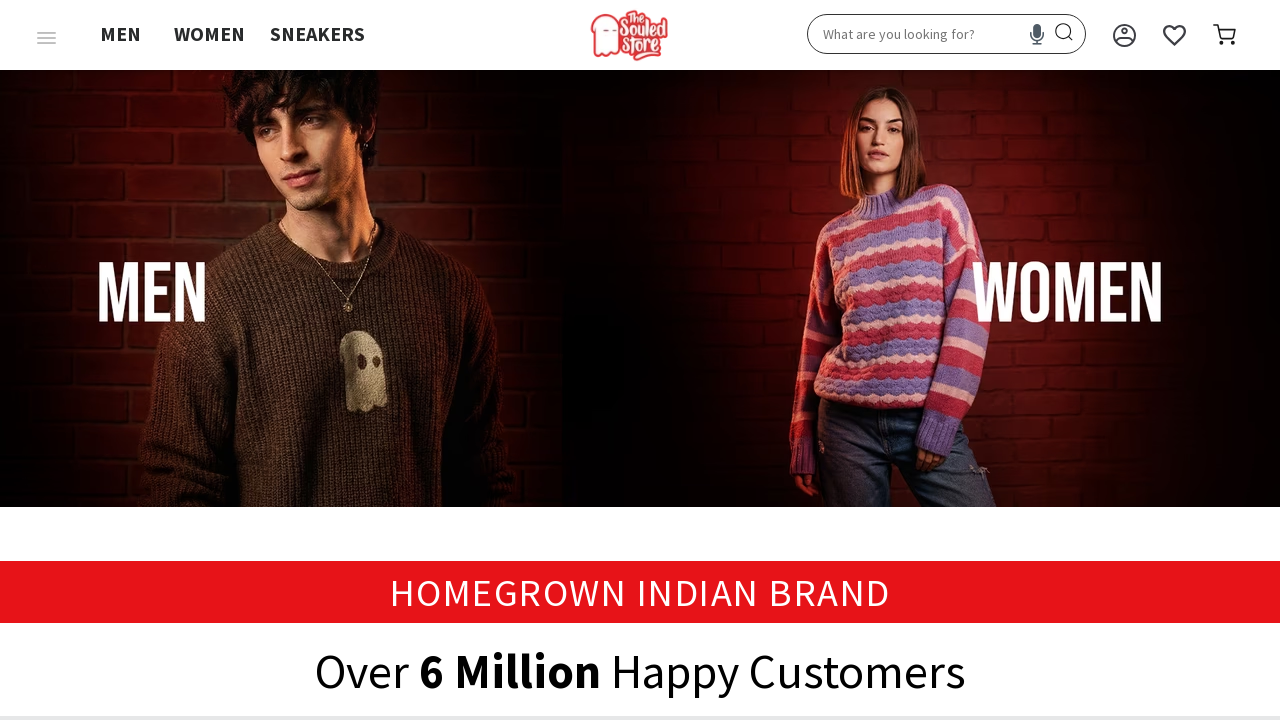